Tests the Vue.js TodoMVC implementation by adding todo items, removing one, and validating the remaining count

Starting URL: http://todomvc.com

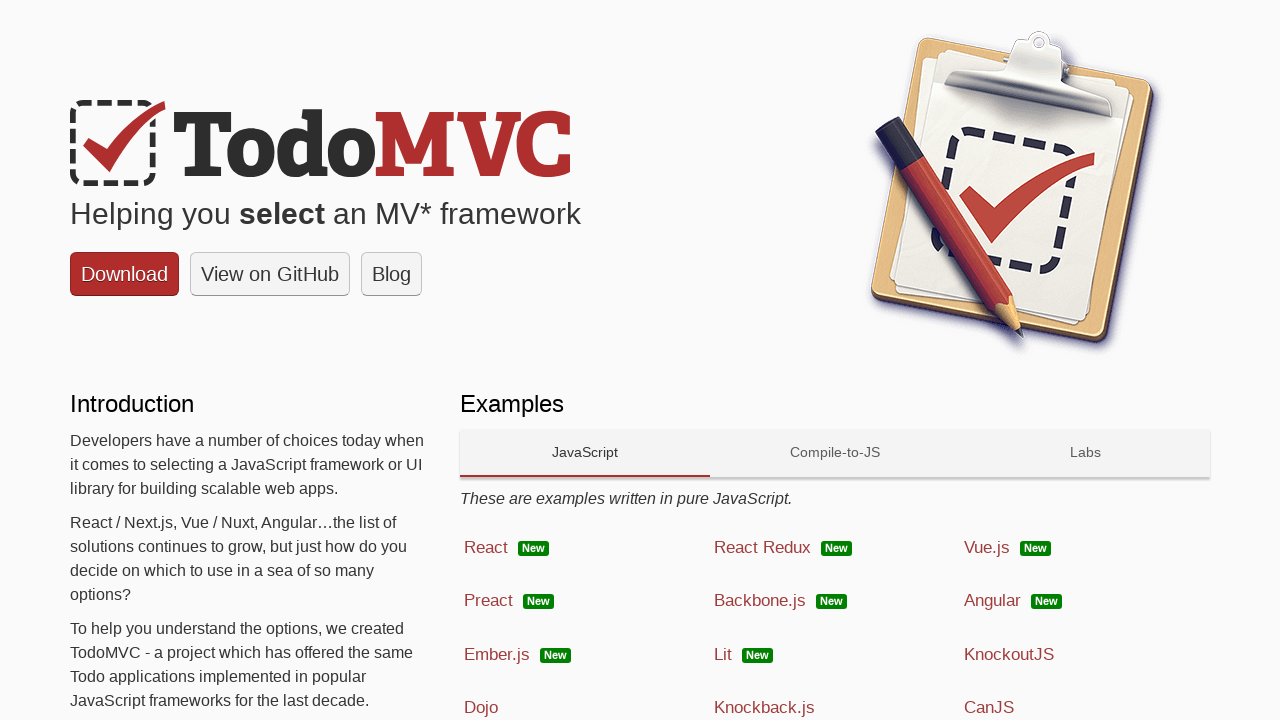

Clicked on Vue.js link at (987, 547) on text=Vue.js
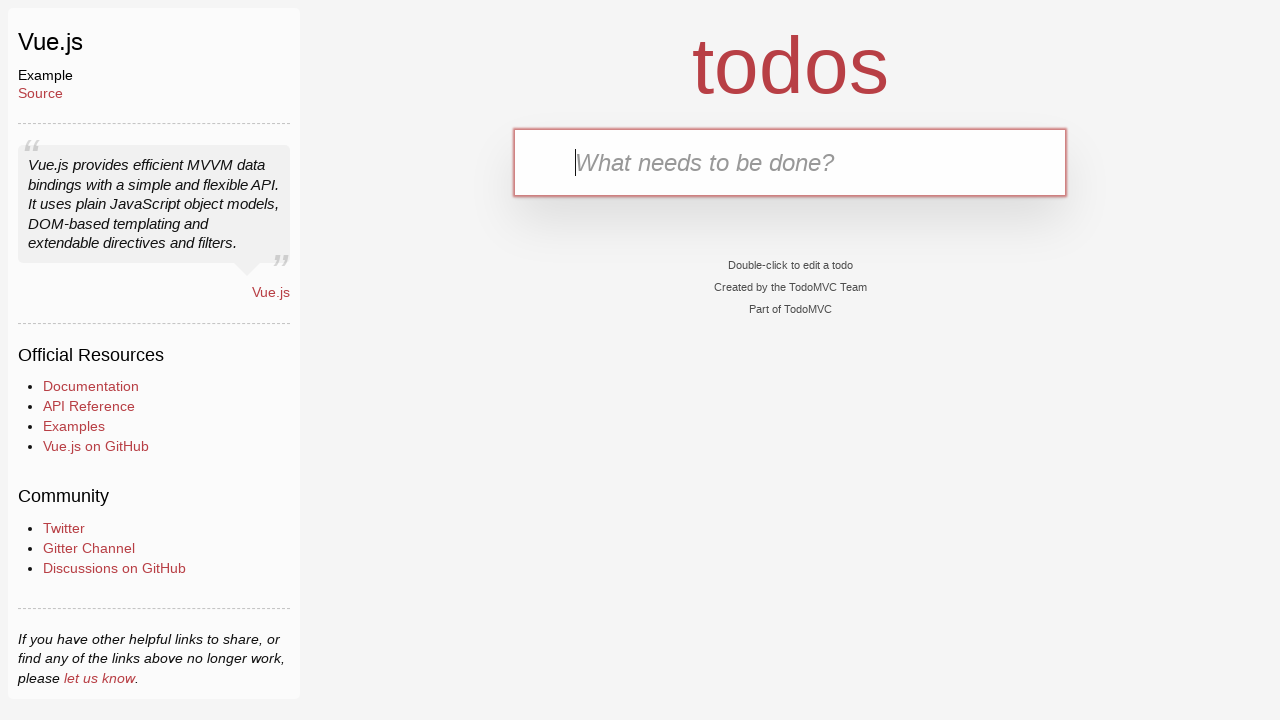

Filled input field with 'Meet a Friend' on input
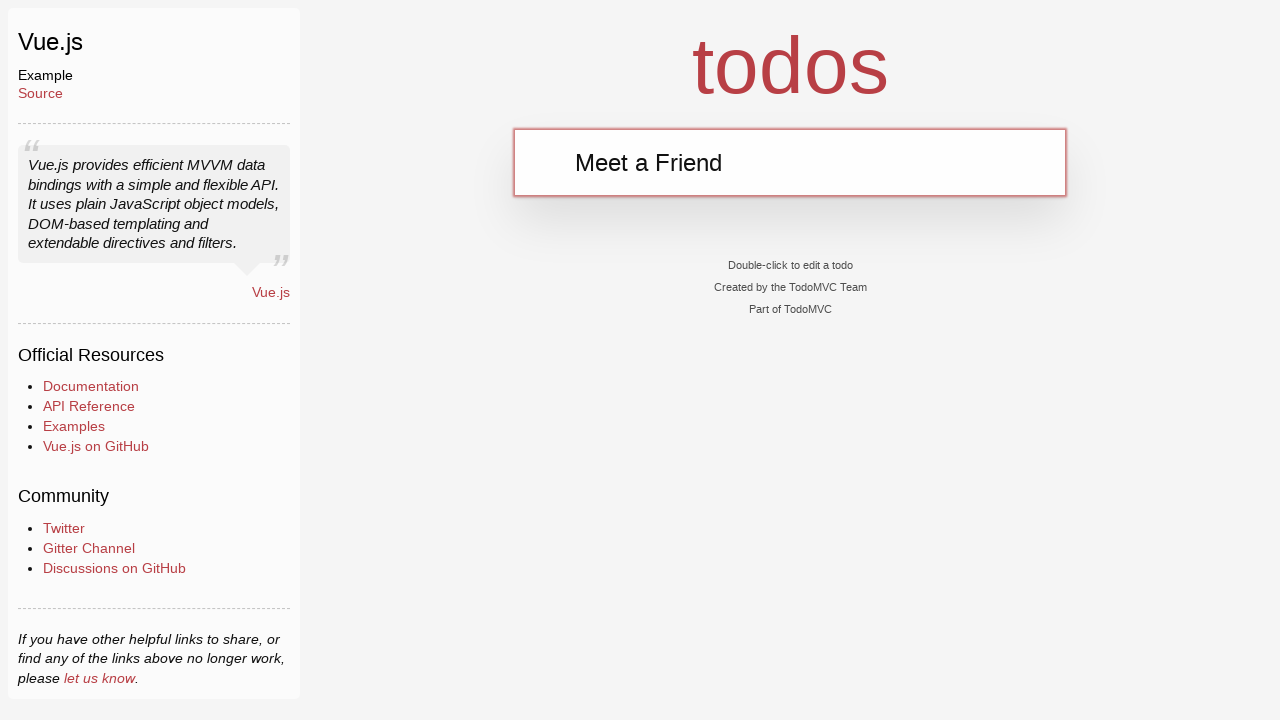

Pressed Enter to add first todo item on input
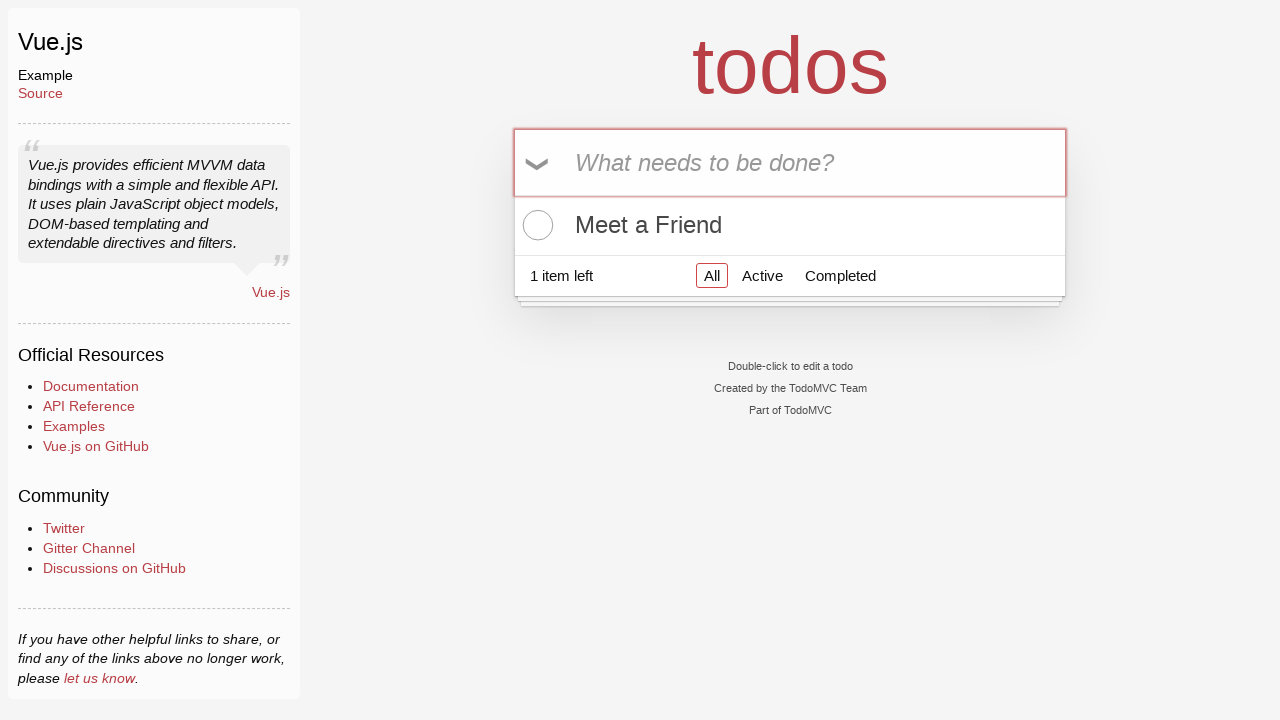

Filled input field with 'Buy Meat' on input
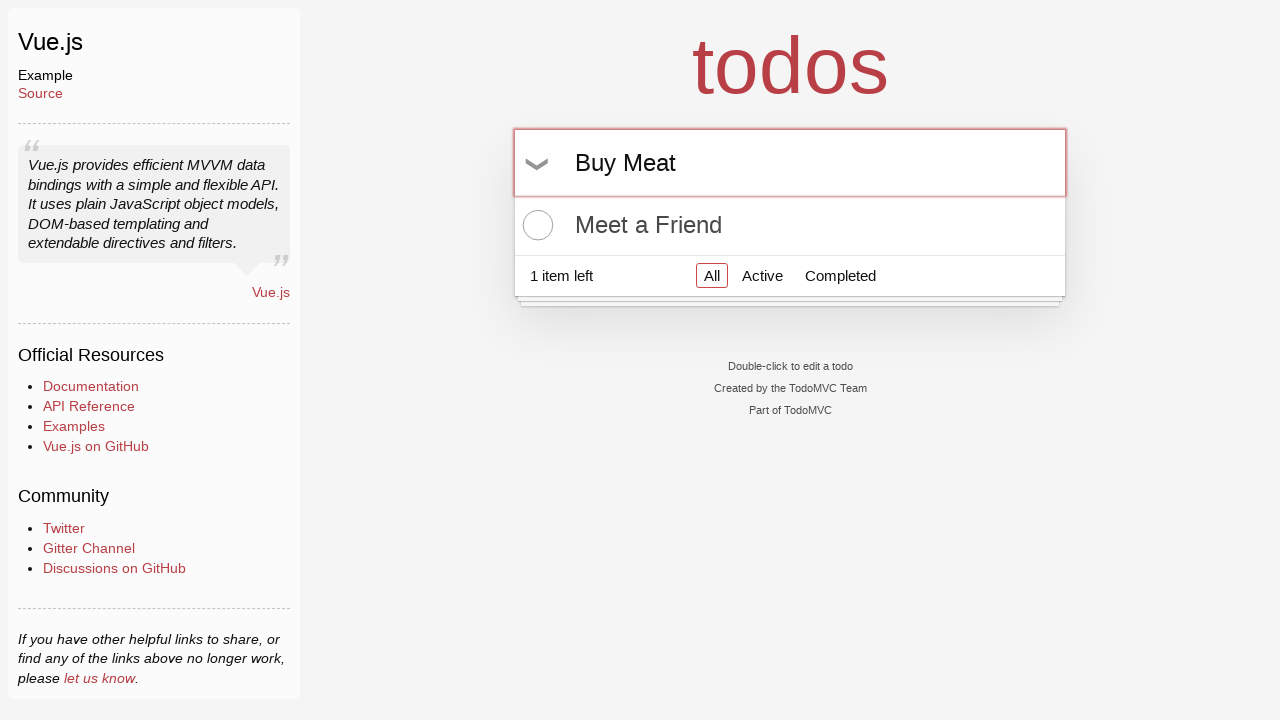

Pressed Enter to add second todo item on input
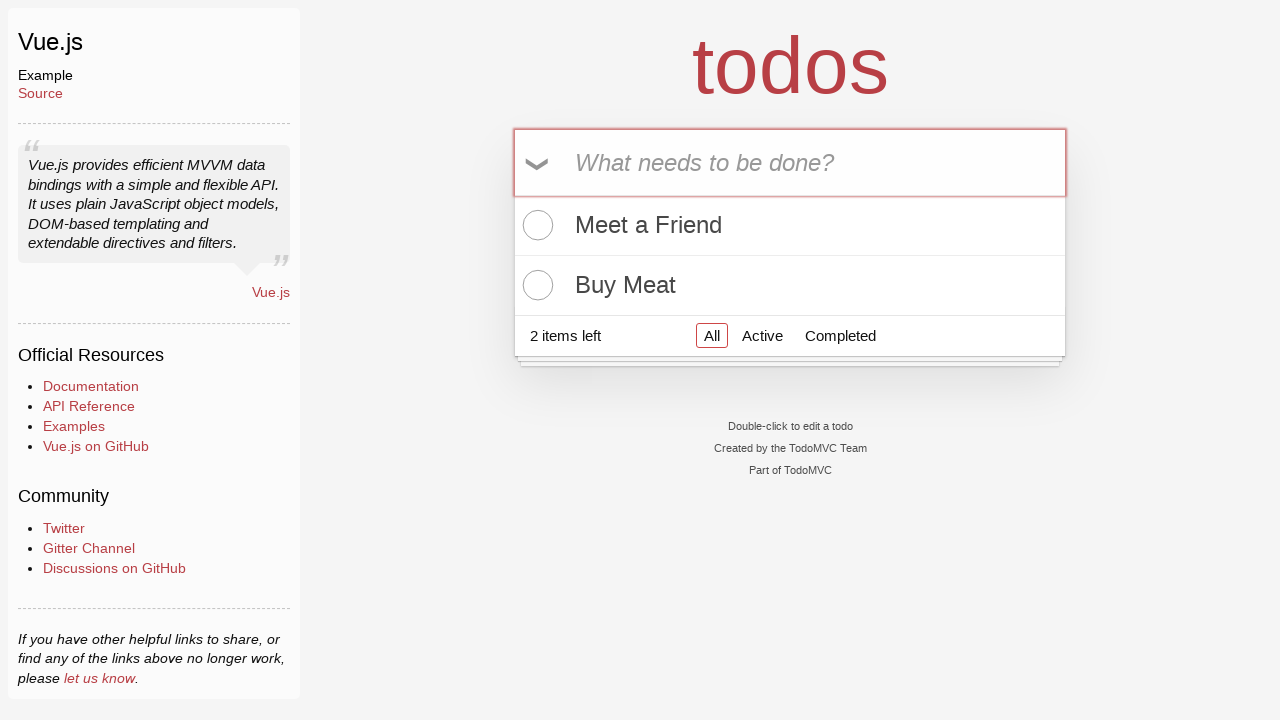

Filled input field with 'Clean the Car' on input
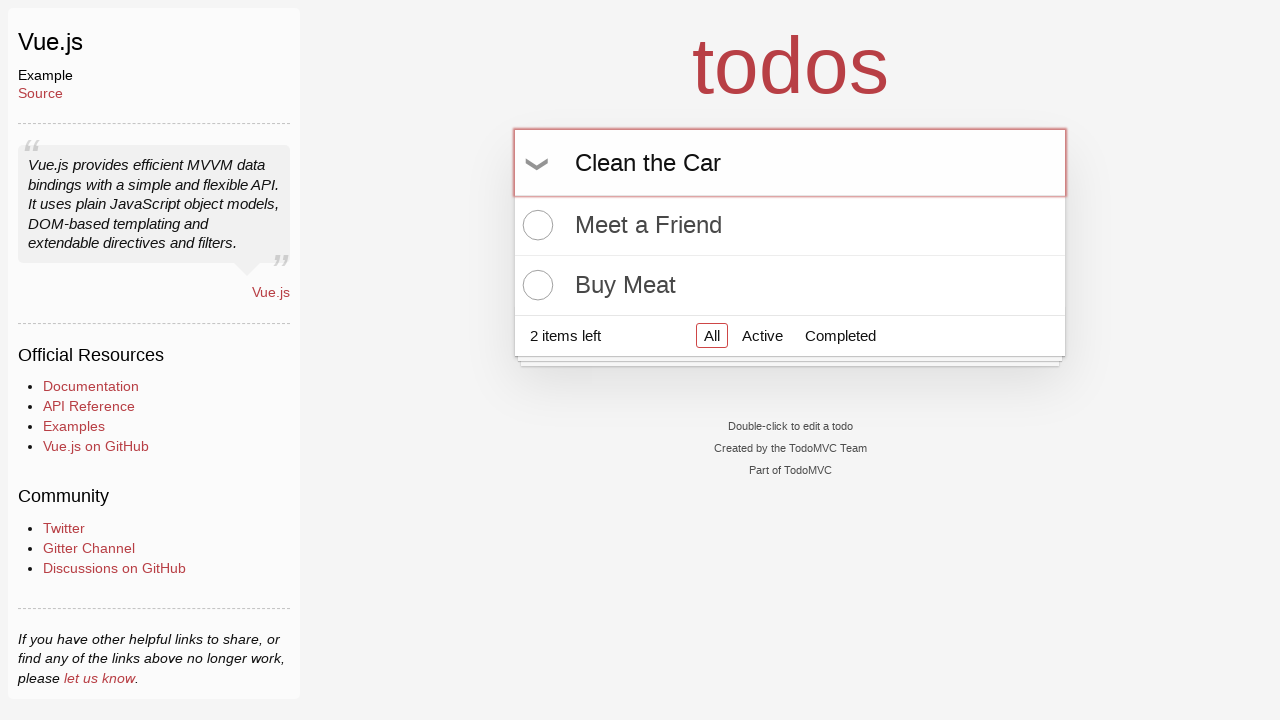

Pressed Enter to add third todo item on input
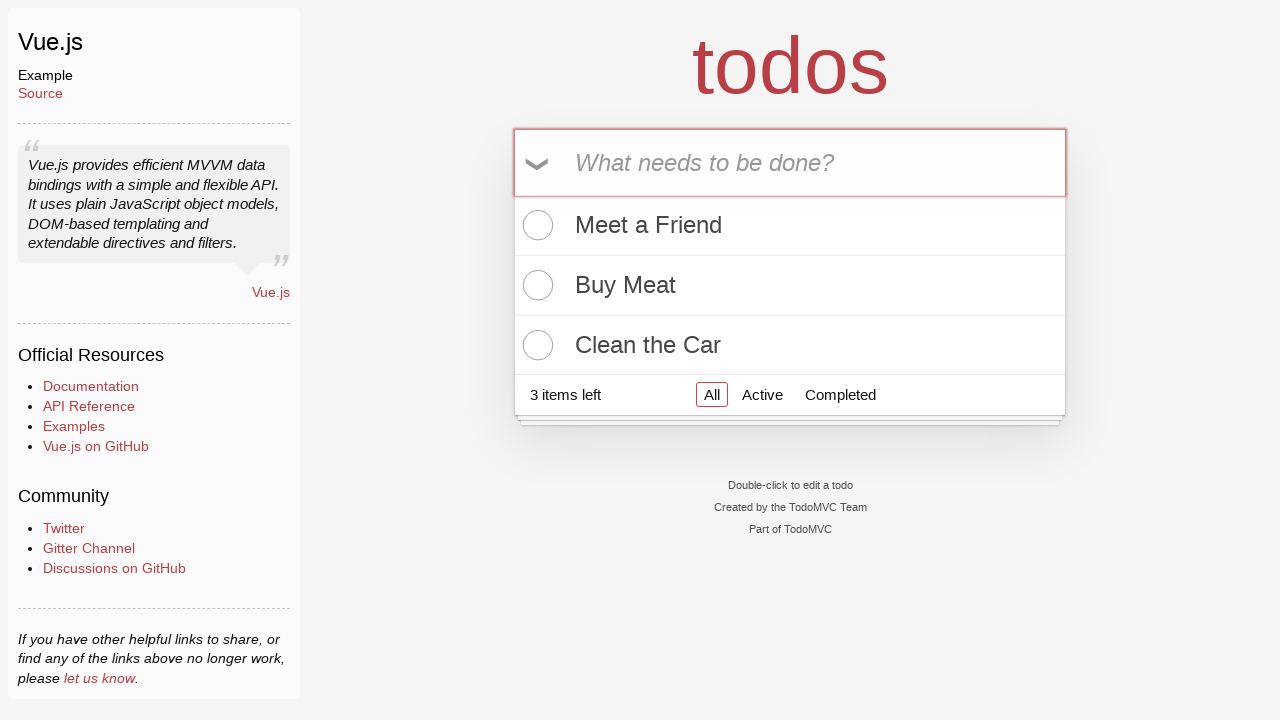

Clicked checkbox to remove first todo item at (535, 225) on li:nth-child(1) > div > input
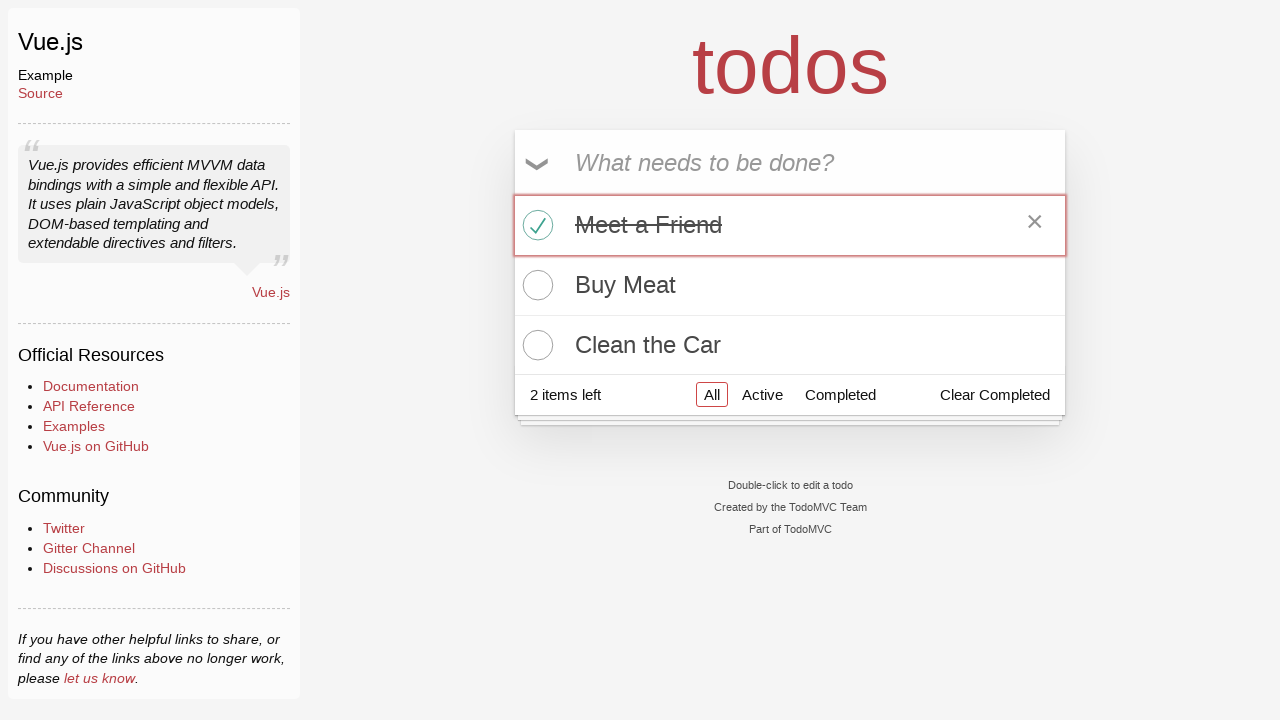

Waited for todo count element to appear
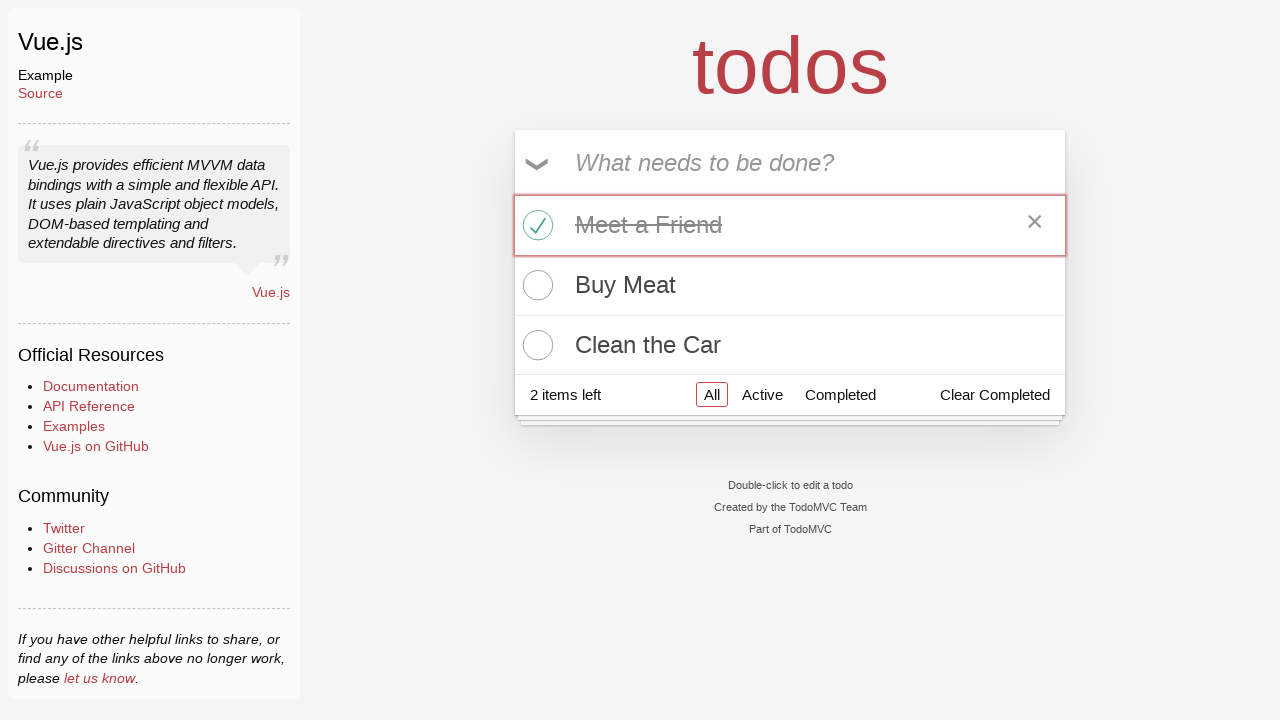

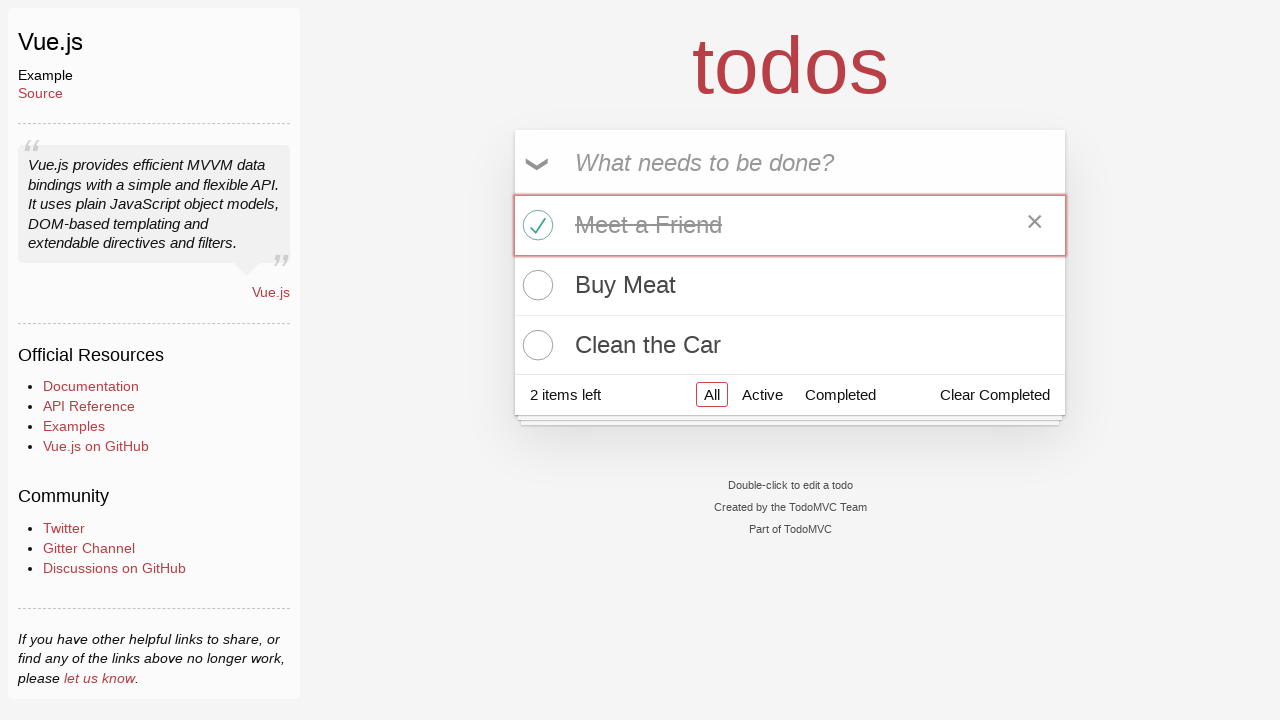